Tests radio button selection using label text

Starting URL: https://www.selenium.dev/selenium/web/web-form.html

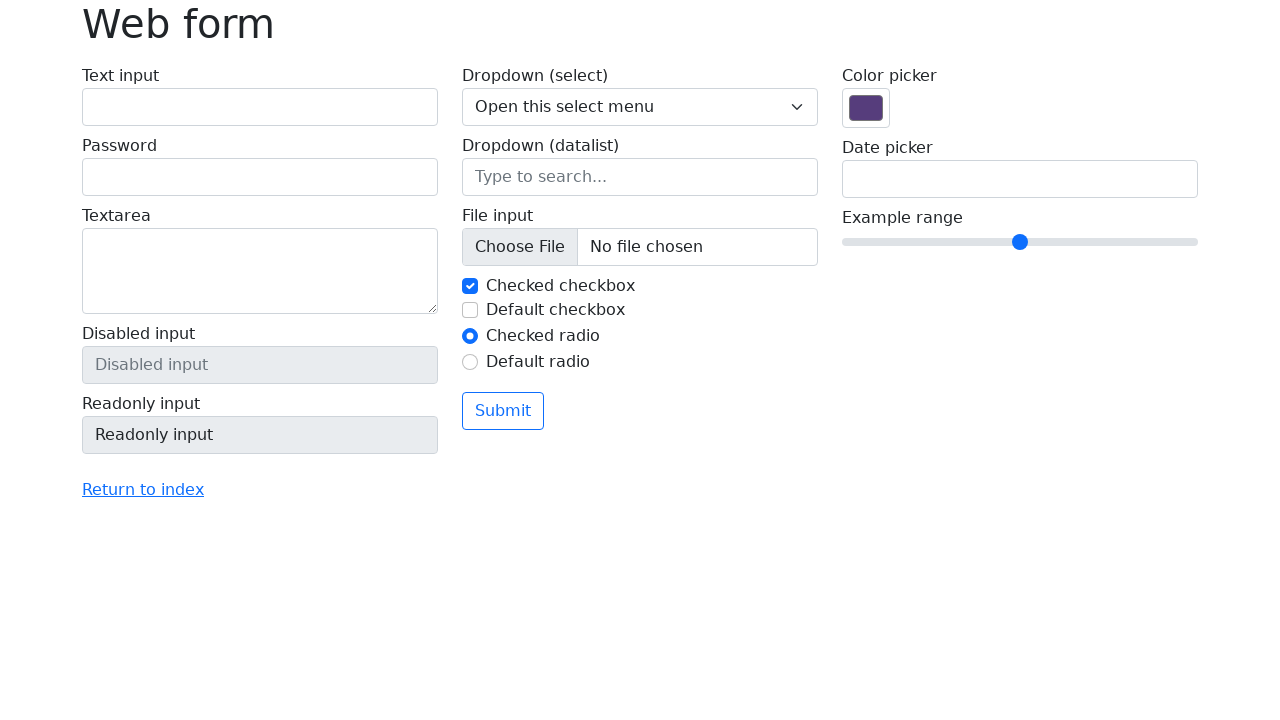

Selected radio button labeled 'Default radio' at (470, 362) on internal:label="Default radio"i
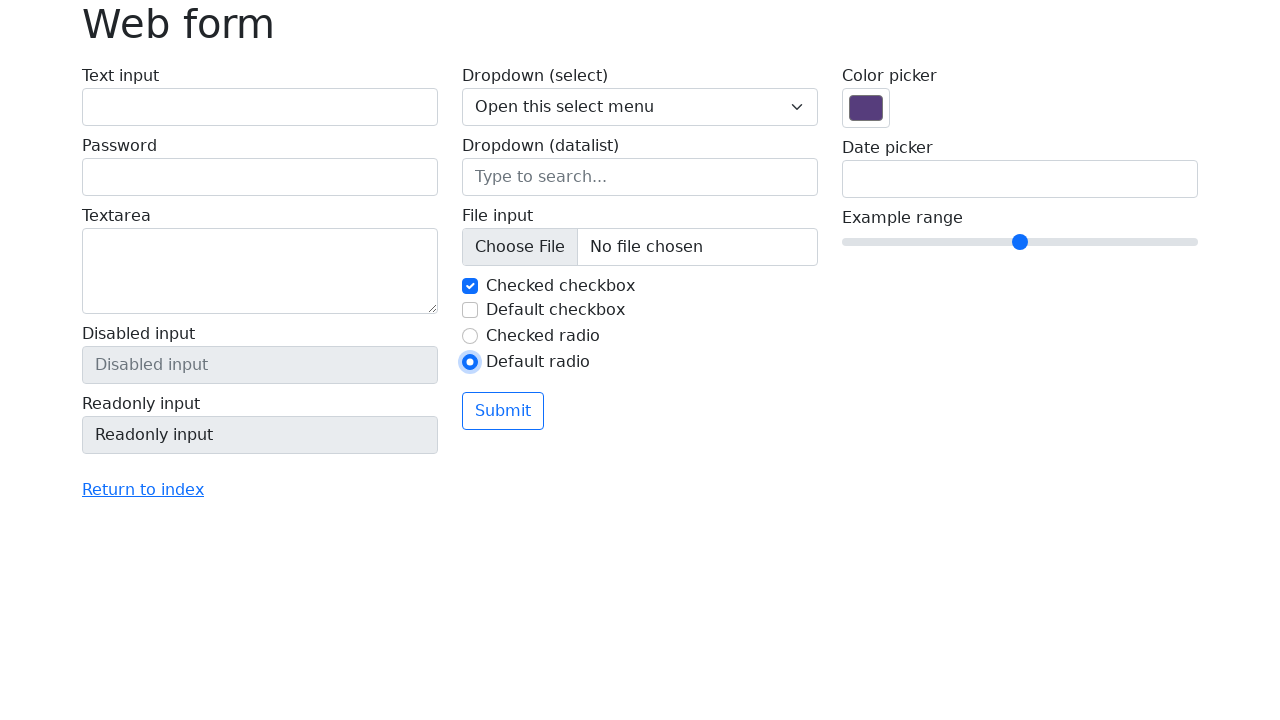

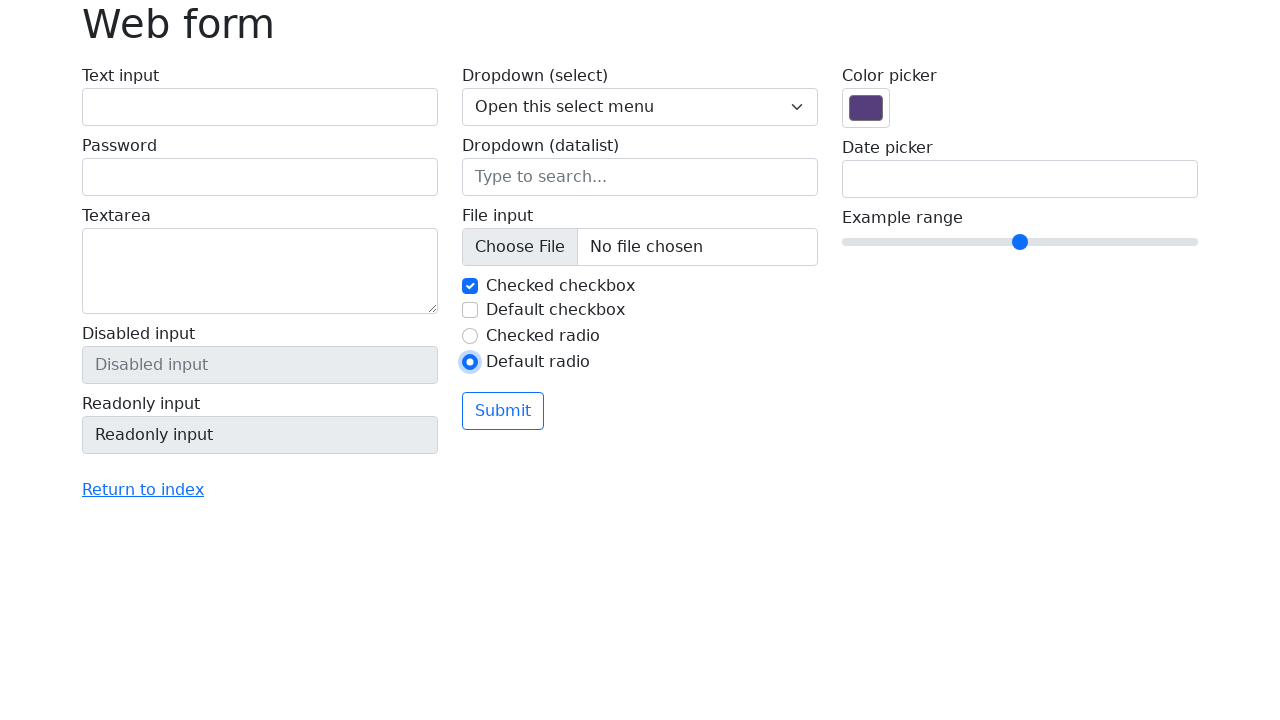